Opens the OTUS.ru homepage and verifies the page loads successfully

Starting URL: https://otus.ru

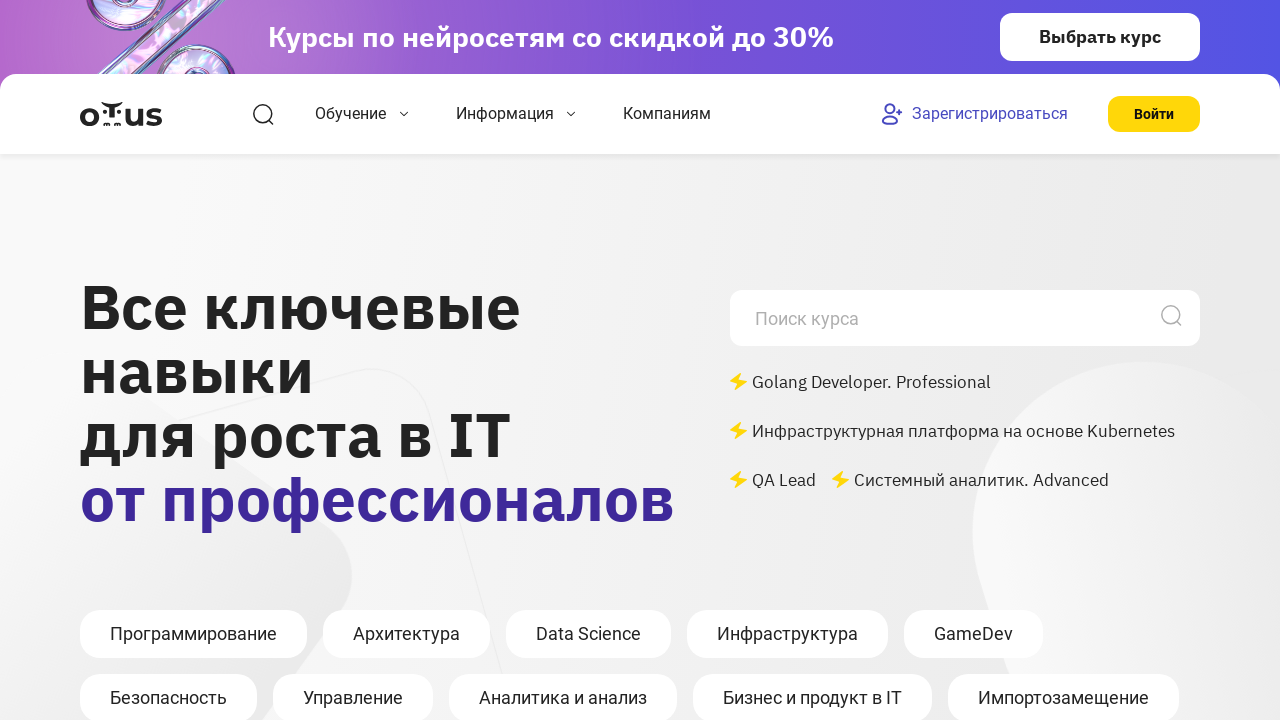

Waited for DOM content to load on OTUS.ru homepage
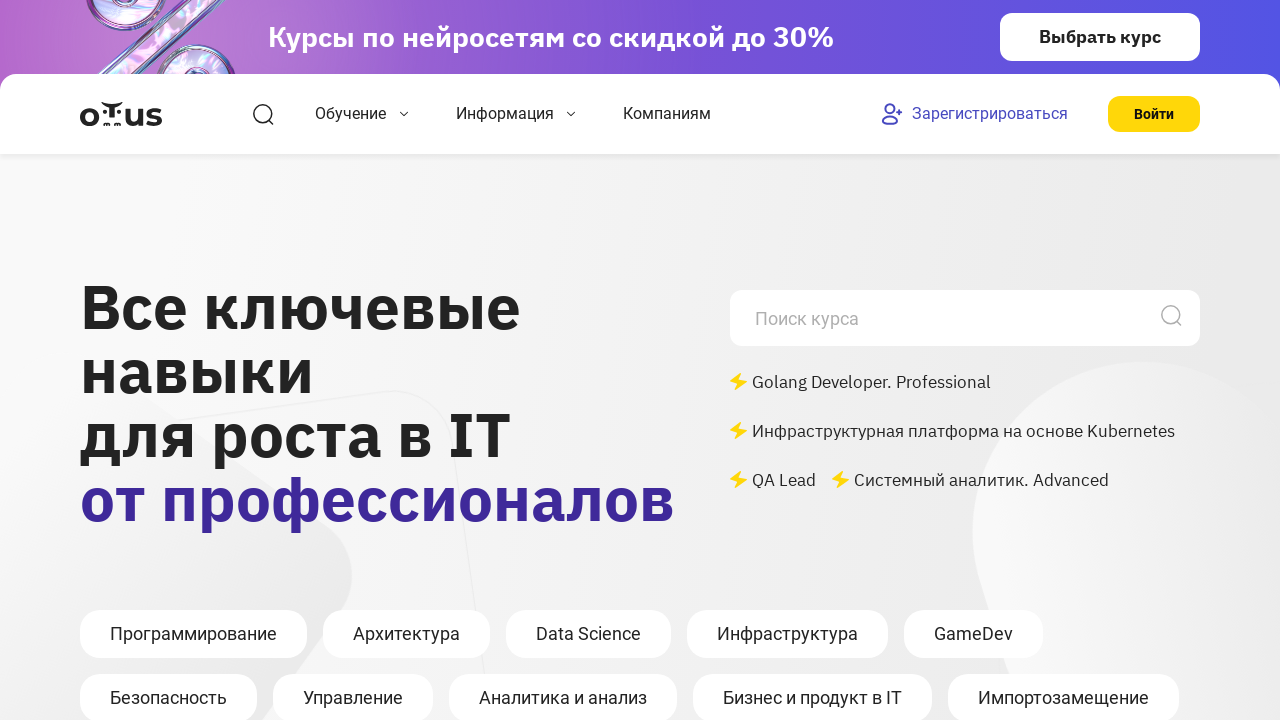

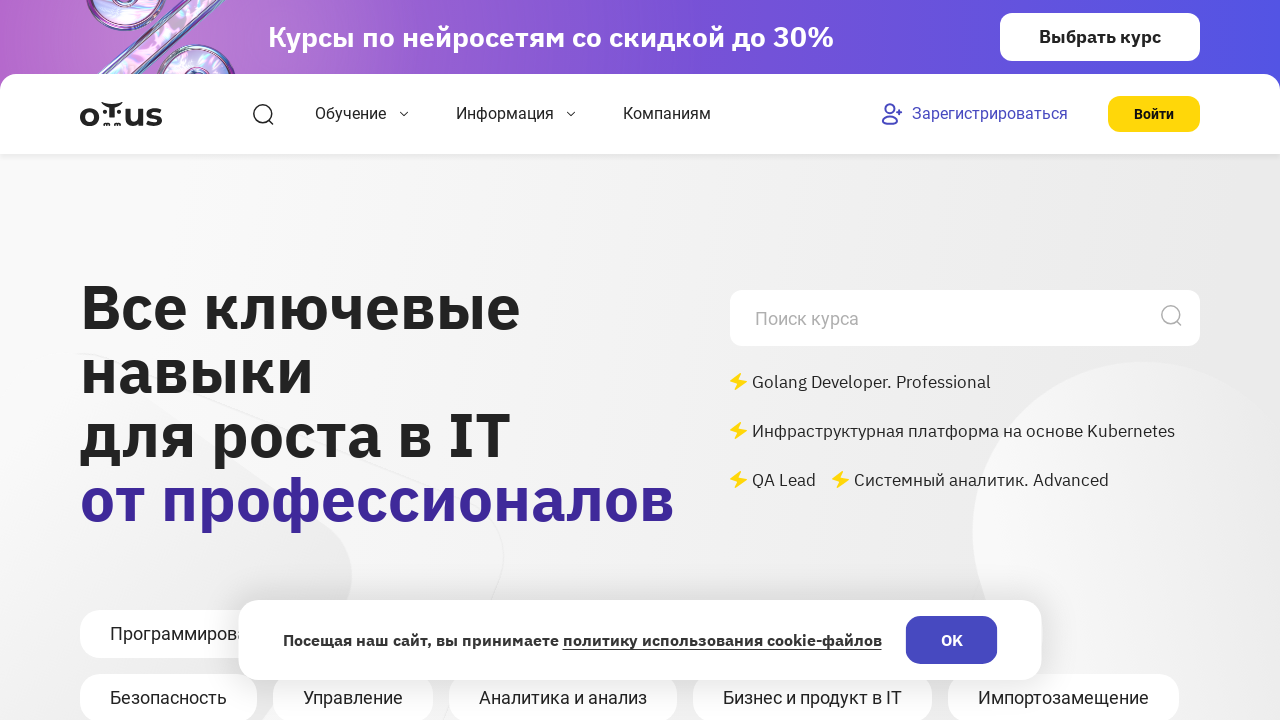